Creates todos and double-clicks to edit an item, verifying that other controls are hidden during editing.

Starting URL: https://demo.playwright.dev/todomvc

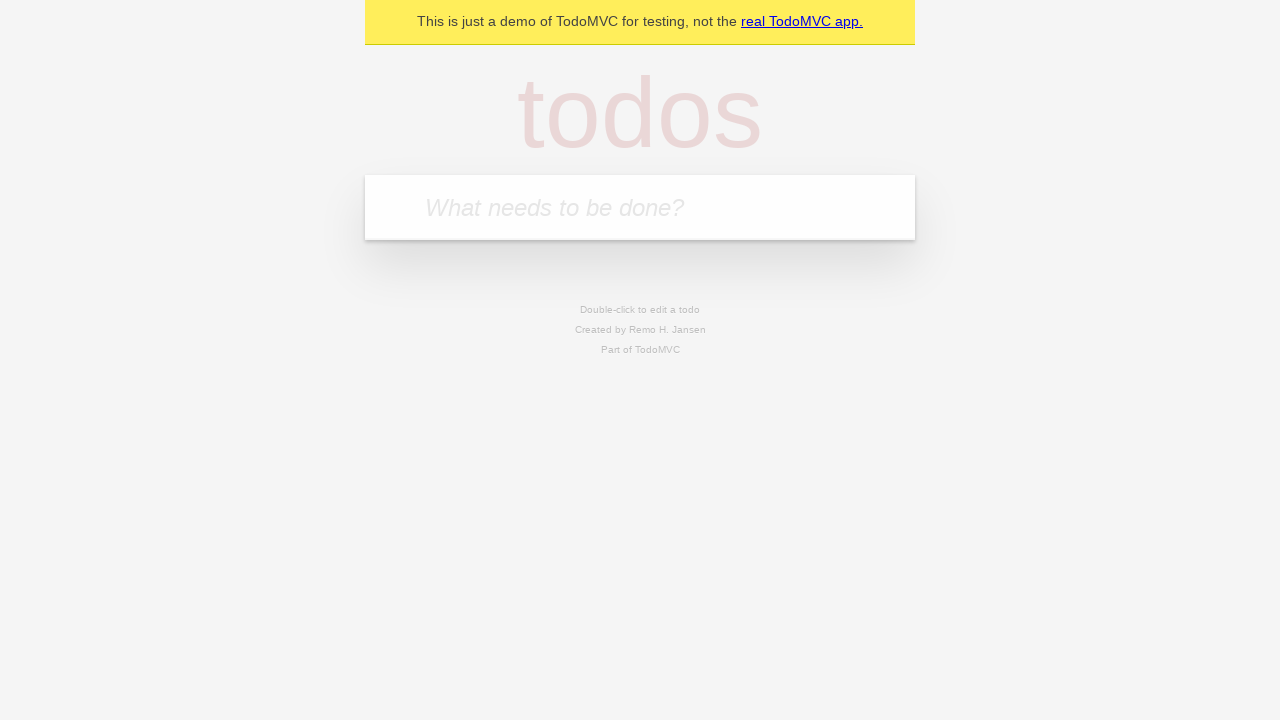

Filled new todo input with 'buy some cheese' on .new-todo
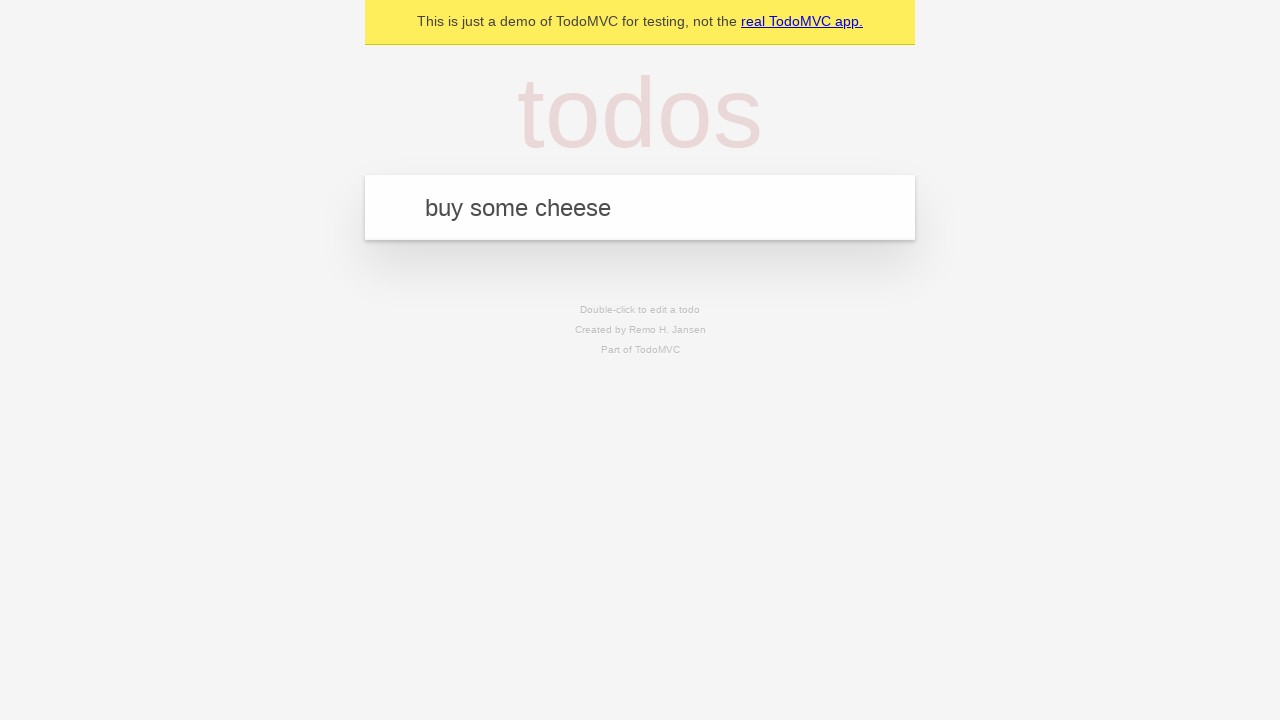

Pressed Enter to create first todo on .new-todo
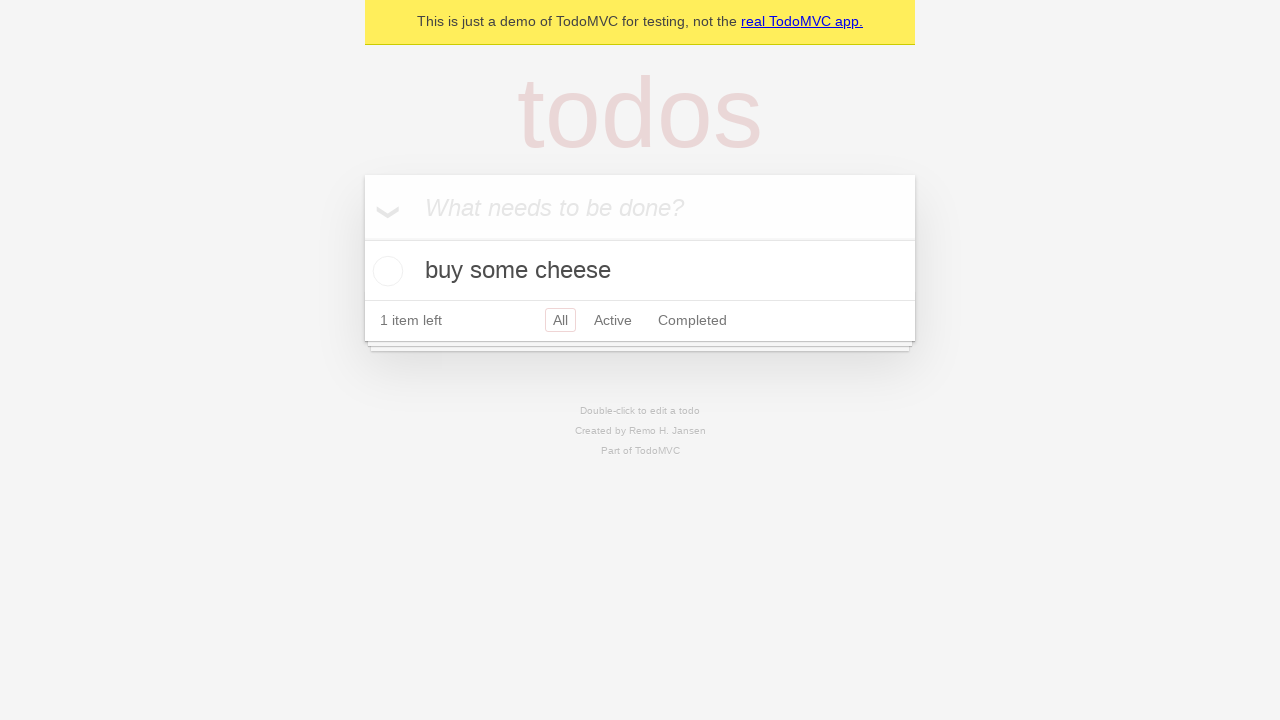

Filled new todo input with 'feed the cat' on .new-todo
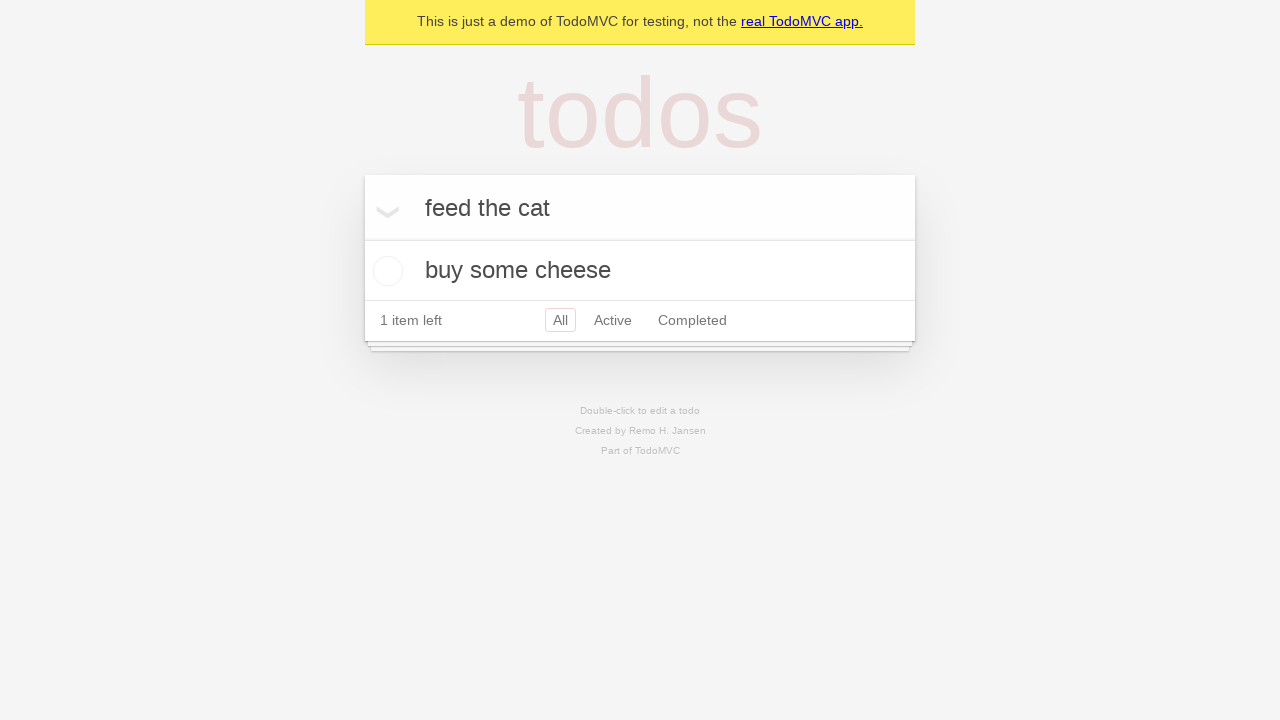

Pressed Enter to create second todo on .new-todo
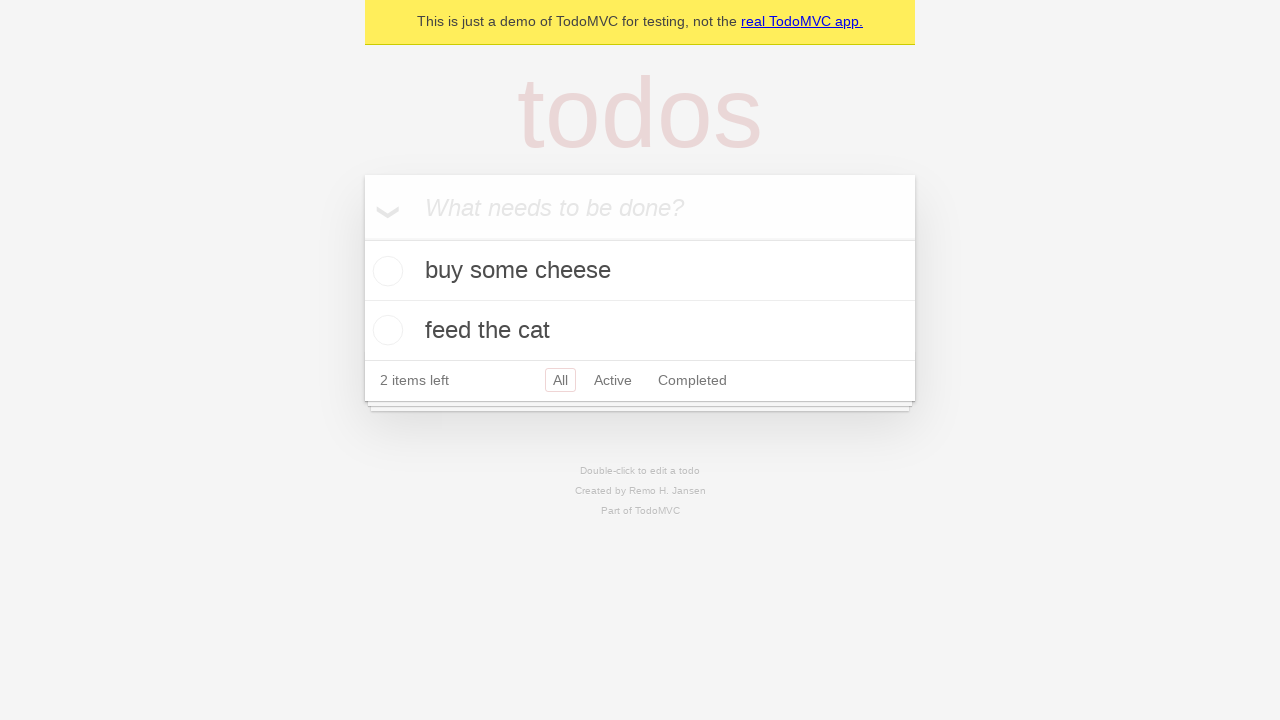

Filled new todo input with 'book a doctors appointment' on .new-todo
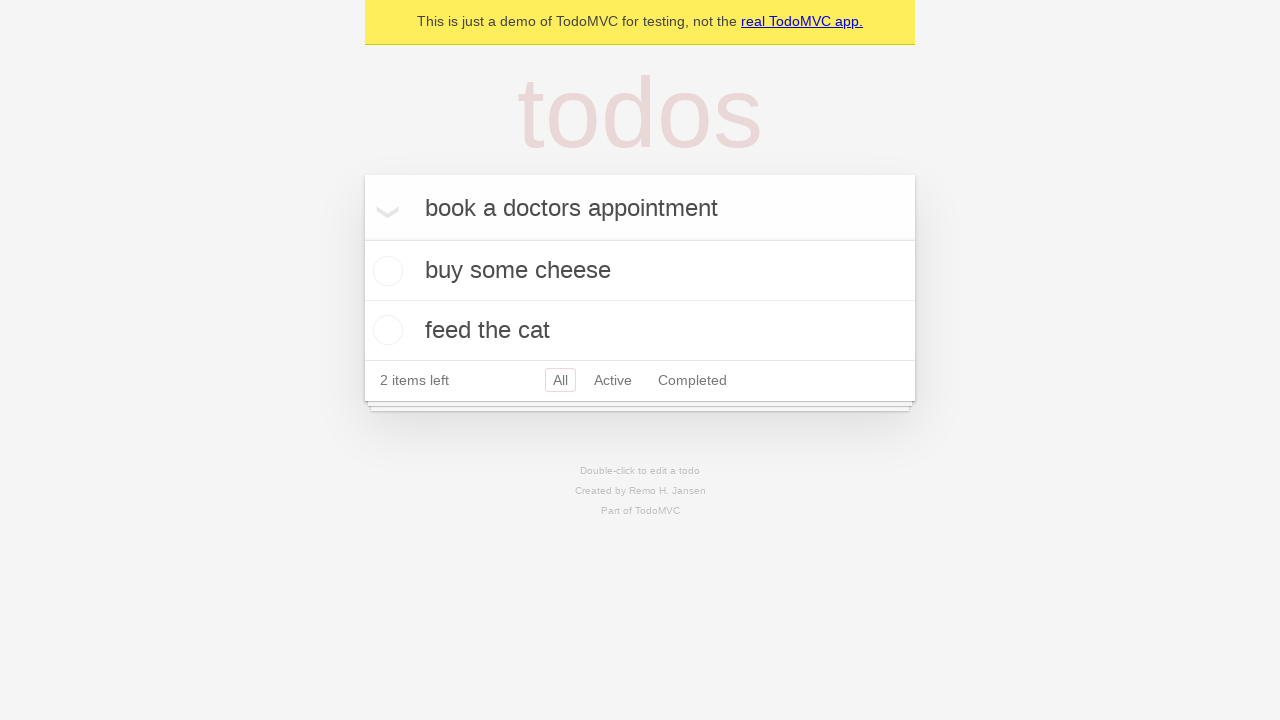

Pressed Enter to create third todo on .new-todo
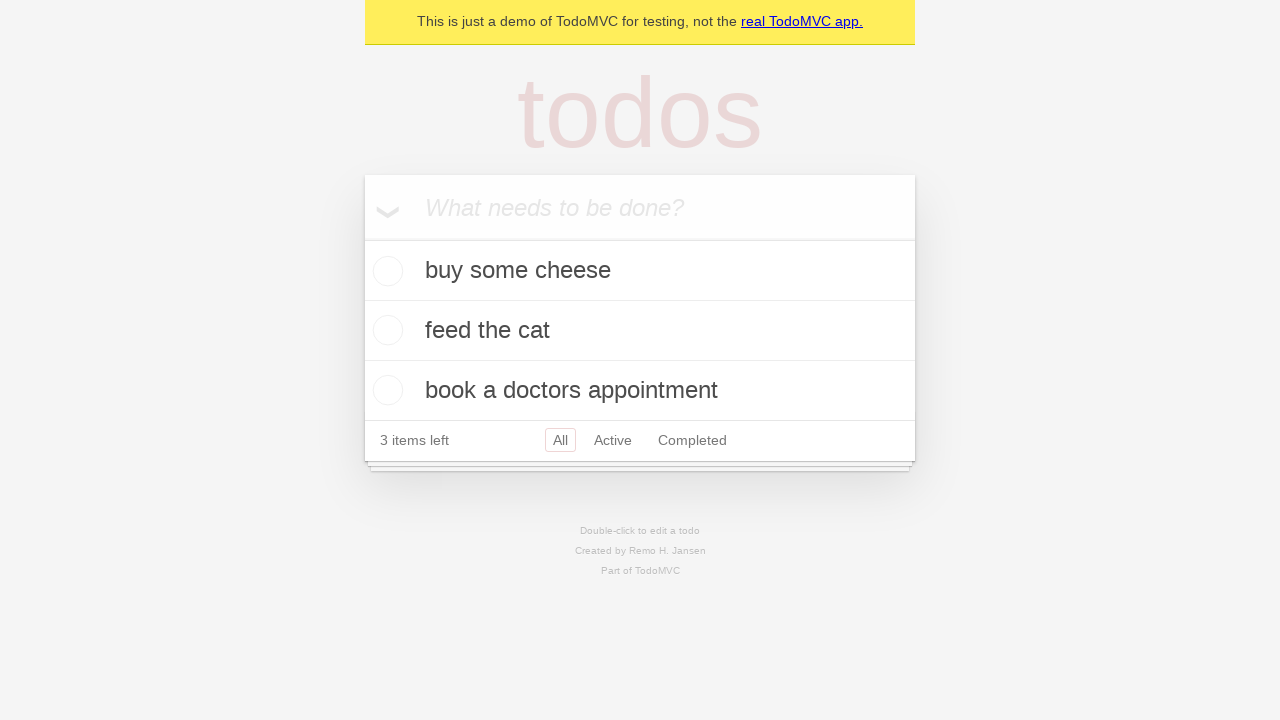

Located second todo item in the list
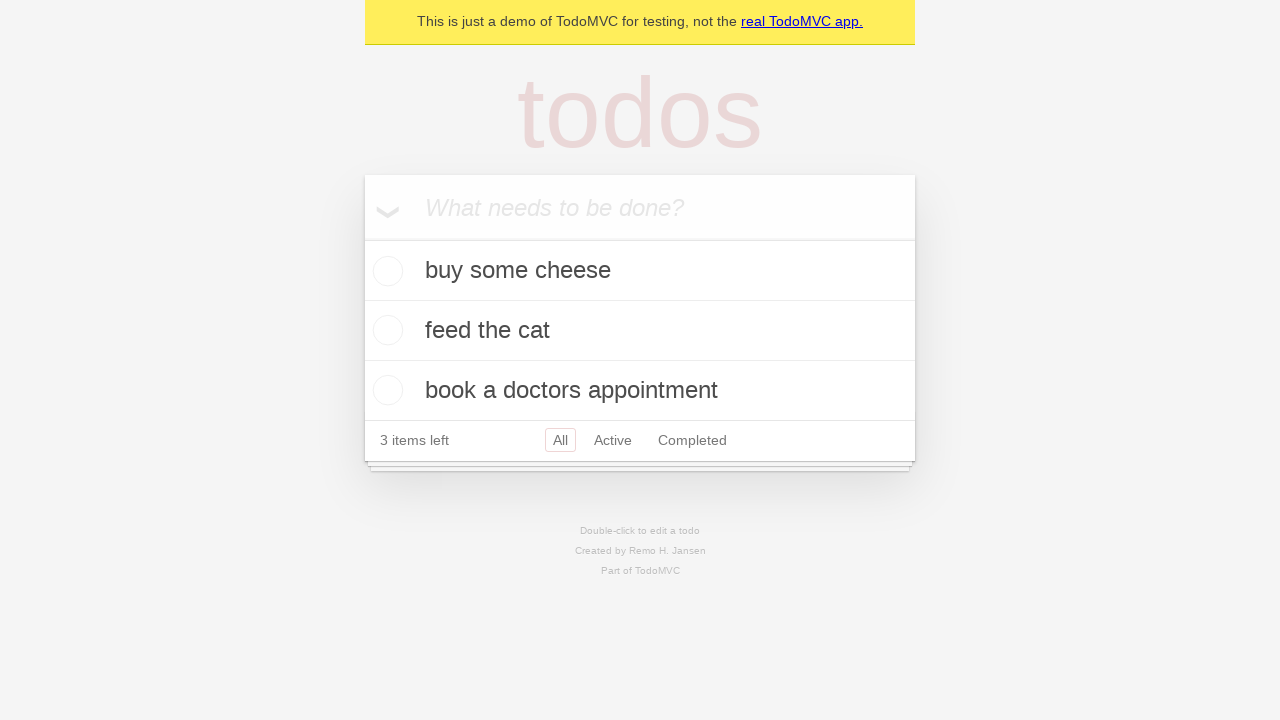

Double-clicked second todo item to enter edit mode at (640, 331) on .todo-list li >> nth=1
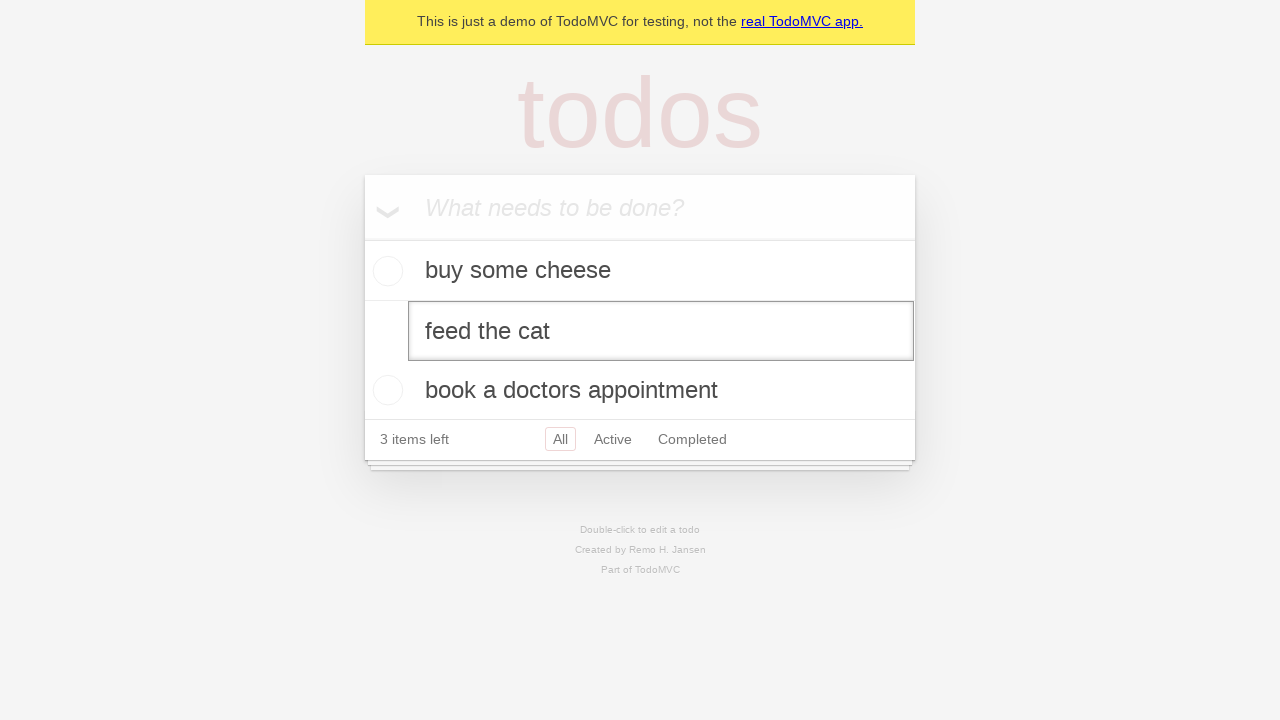

Edit input field became visible in second todo item
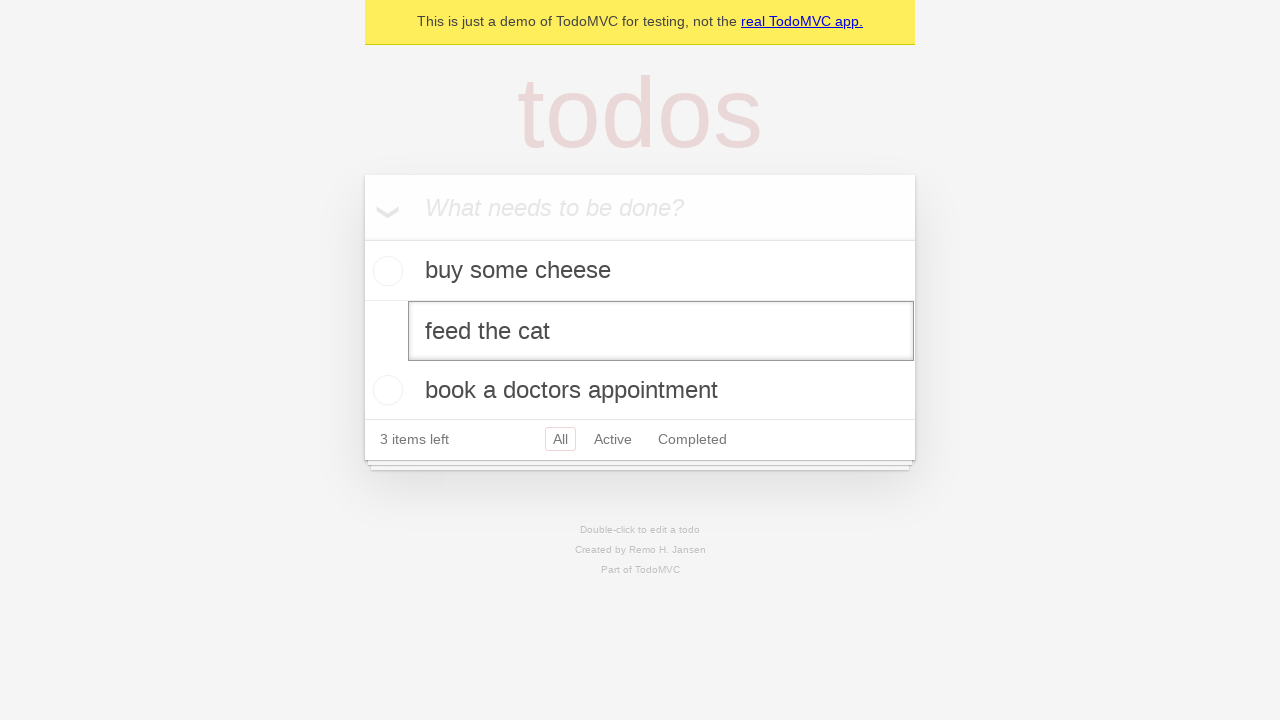

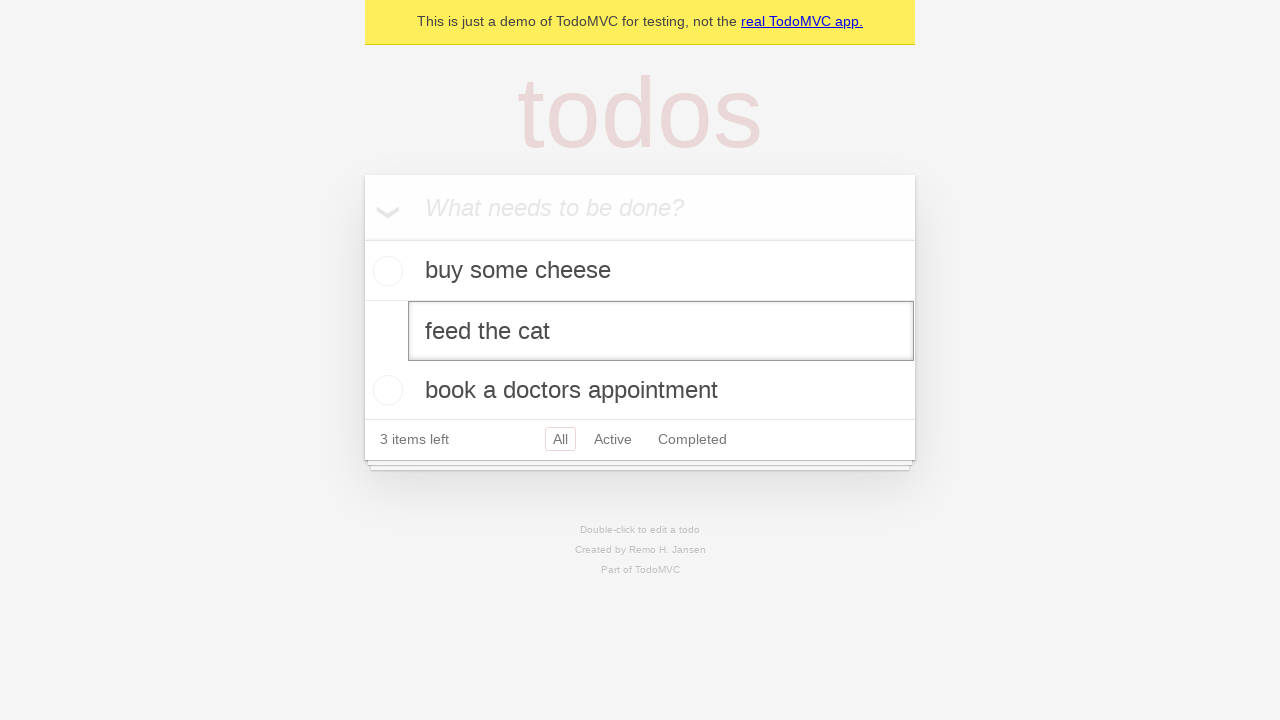